Tests autosuggestive dropdown functionality by typing a partial query and selecting a matching option from the suggestions

Starting URL: https://rahulshettyacademy.com/dropdownsPractise/

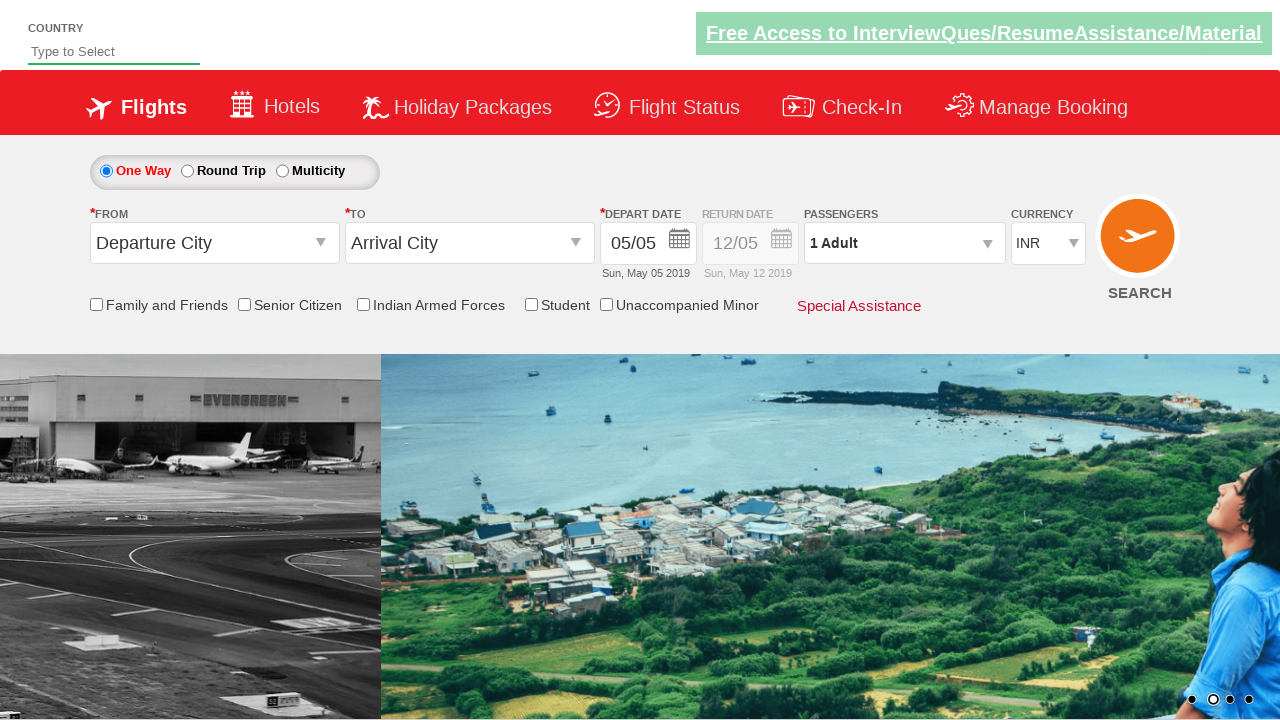

Typed 'so' in autosuggest input field to trigger dropdown on input#autosuggest
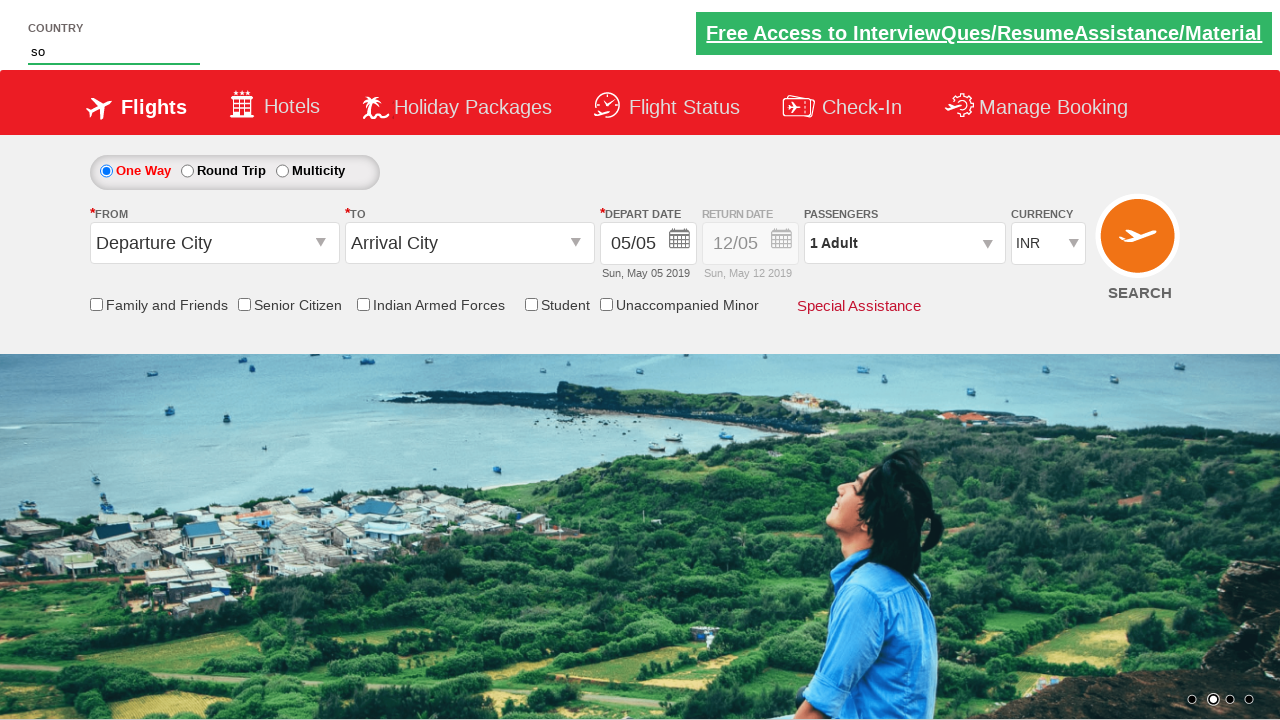

Autosuggestive dropdown suggestions loaded
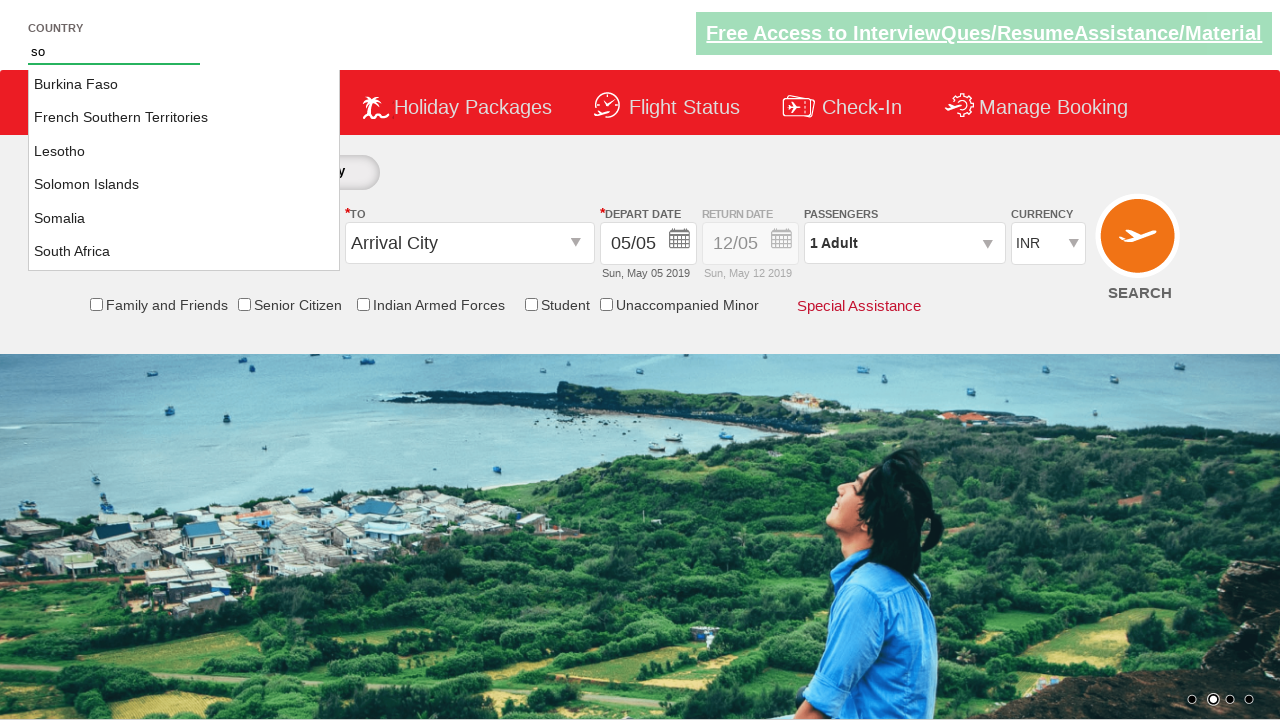

Selected 'South Africa' from autosuggestive dropdown options at (184, 252) on li.ui-menu-item a:has-text('South Africa')
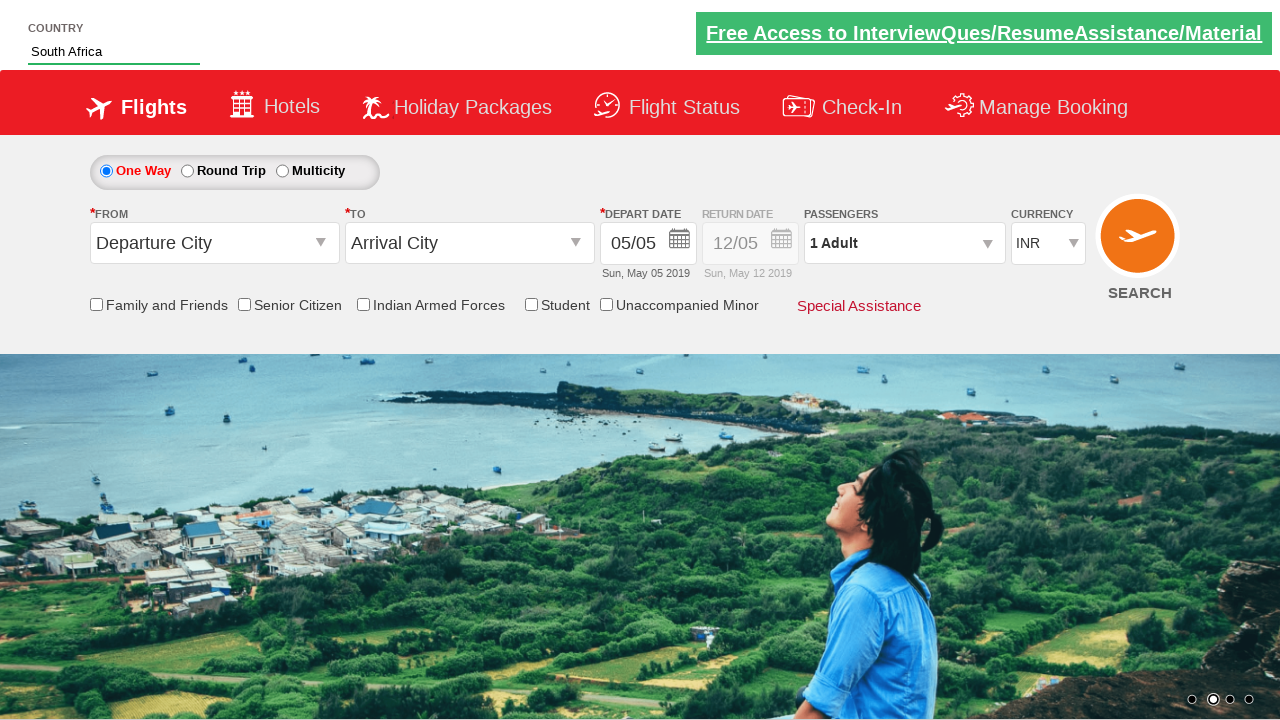

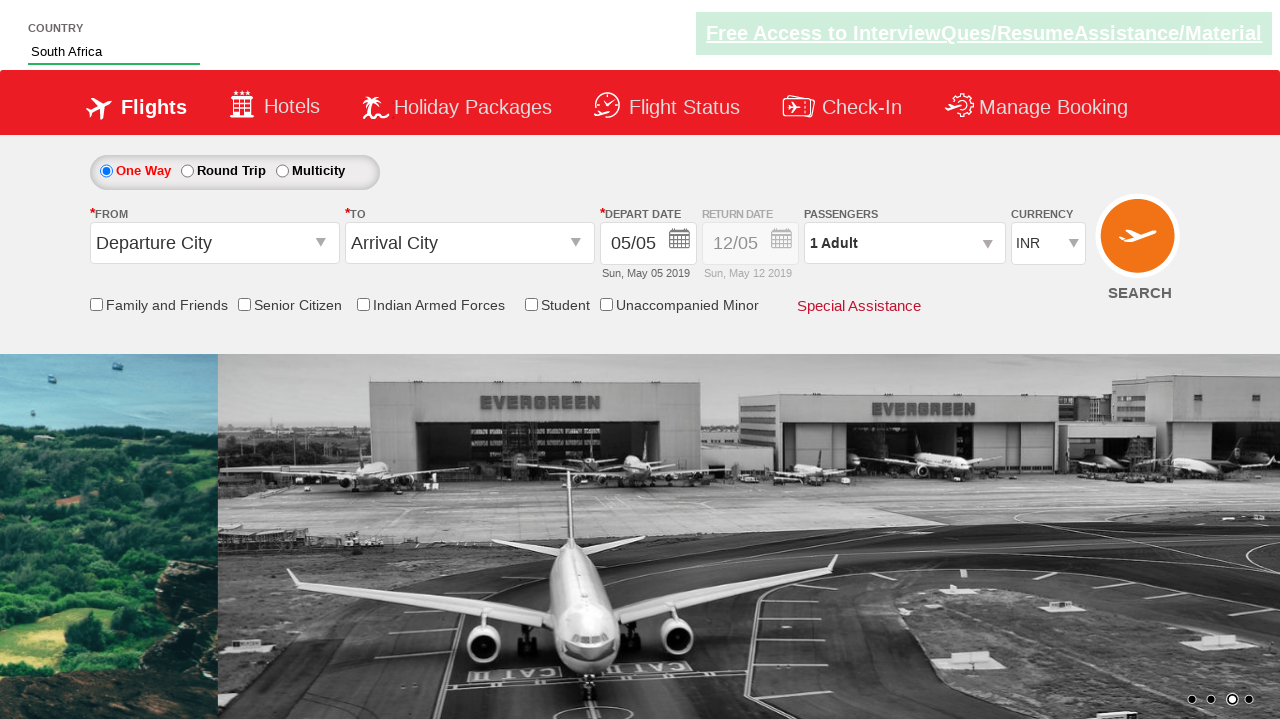